Fills out the registration form by entering first name, last name, and email address fields

Starting URL: http://demo.automationtesting.in/Register.html

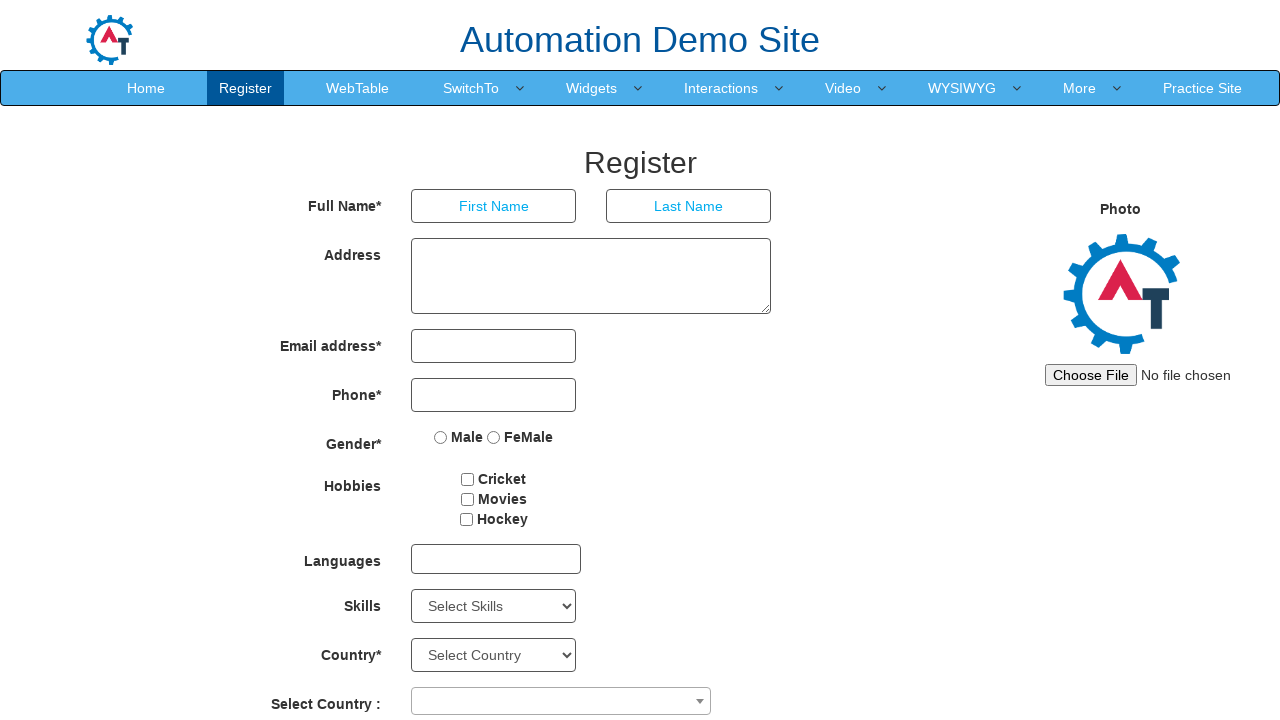

Filled first name field with 'Shubham' on input[placeholder="First Name"]
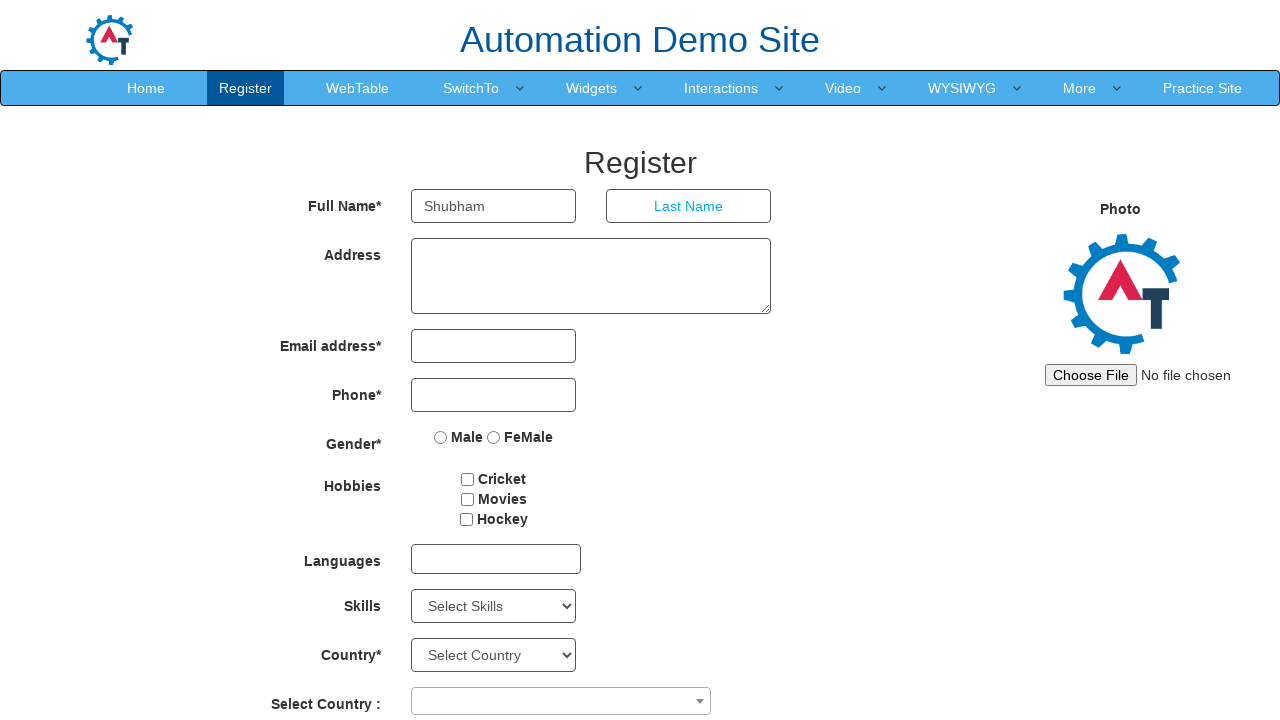

Filled last name field with 'Chaurasia' on input[placeholder="Last Name"]
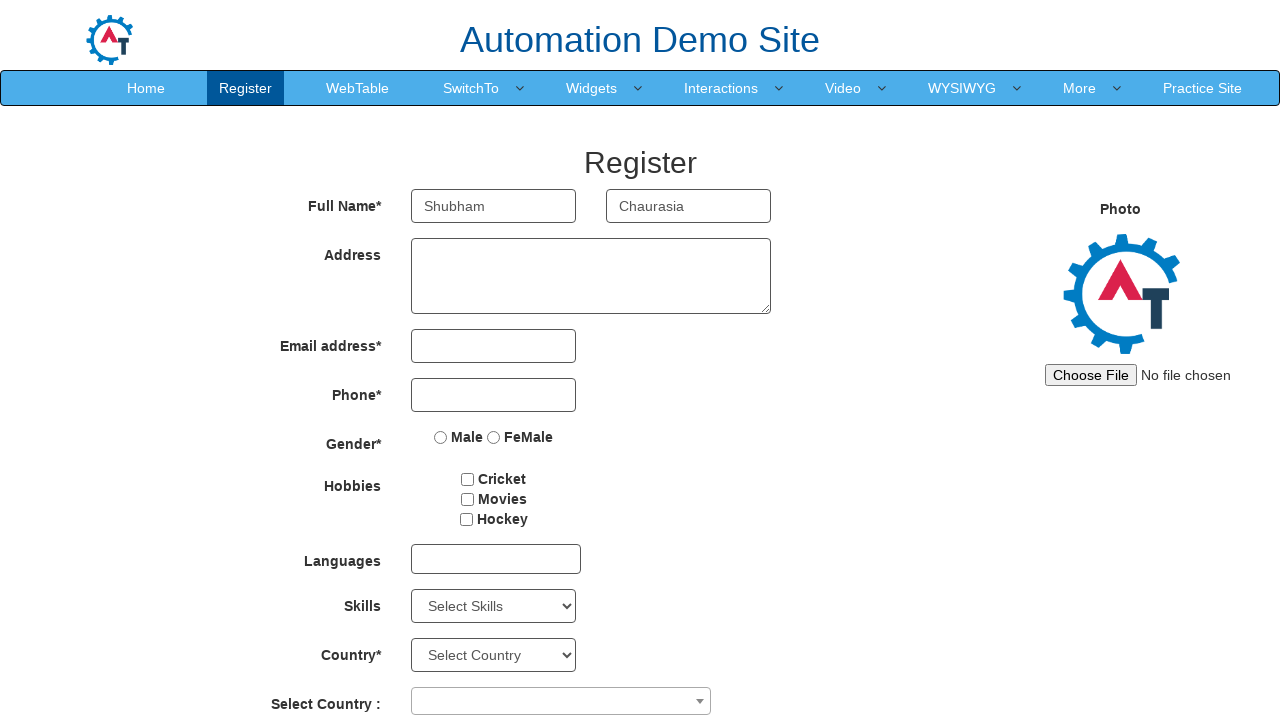

Filled email address field with 'xyz@yahoo.in' on input[type="email"]
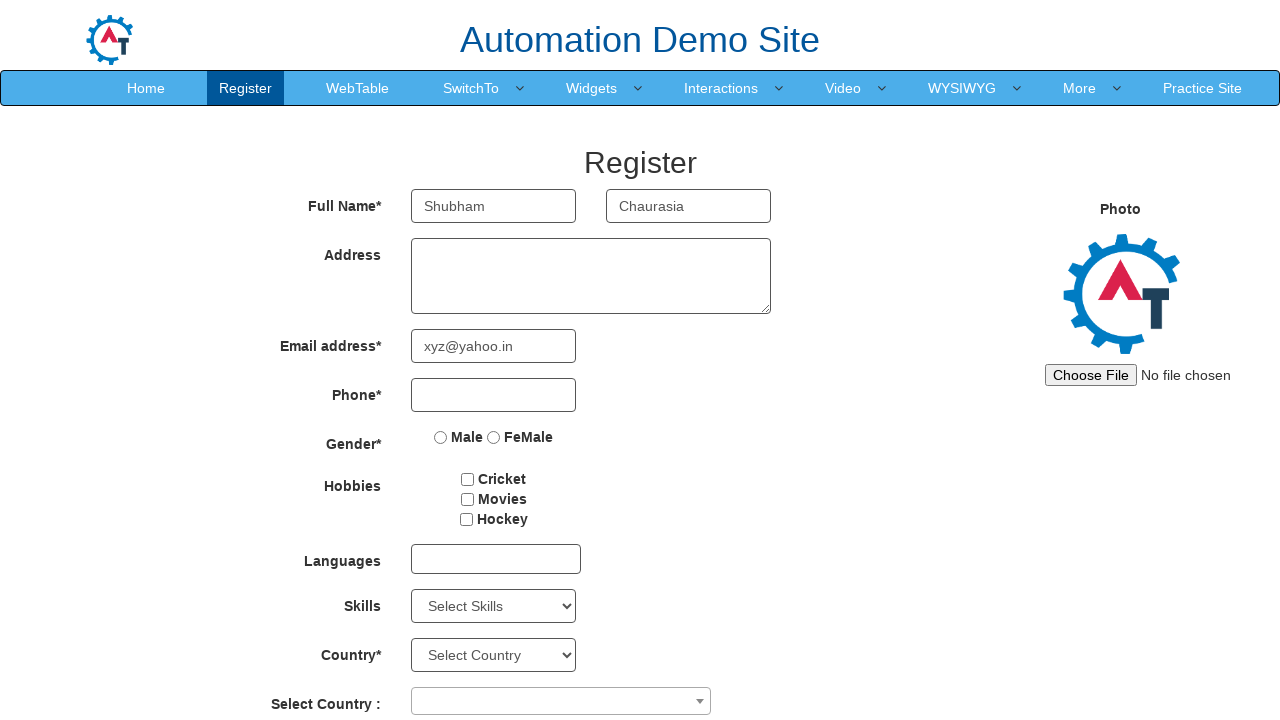

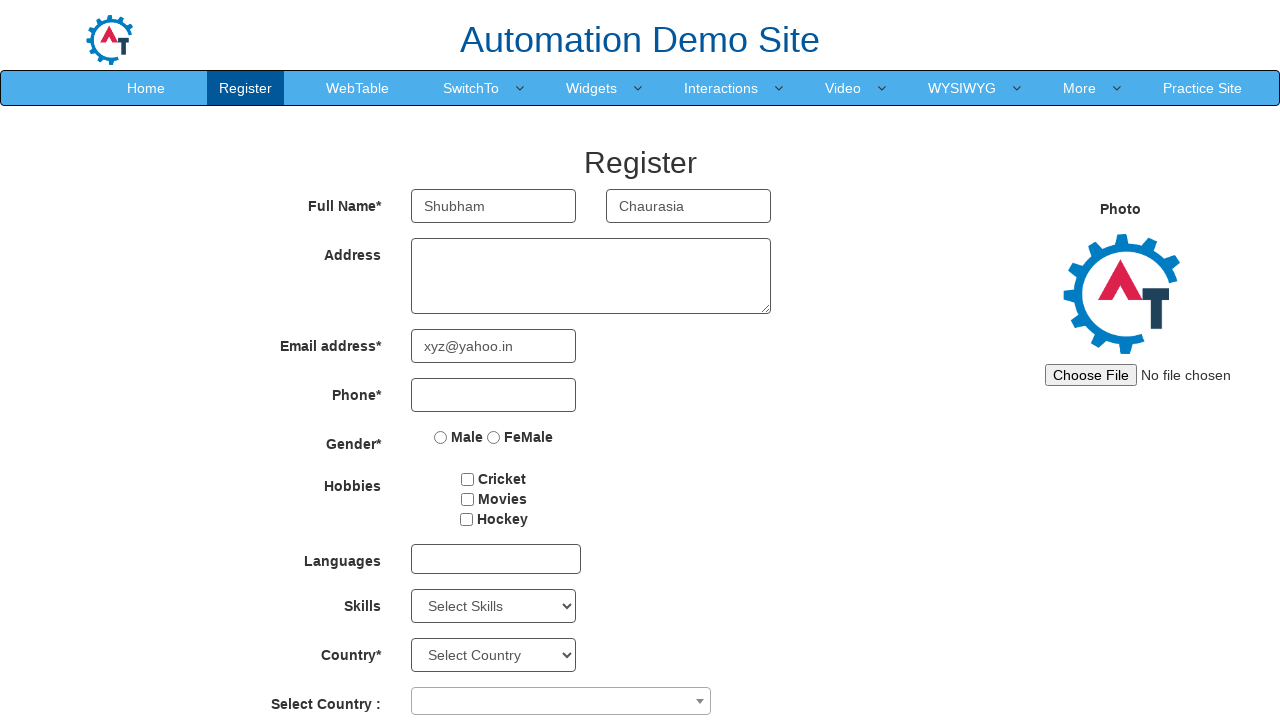